Tests drag and drop functionality by dragging an element and dropping it onto a target element on the Selenium mouse interaction demo page

Starting URL: https://www.selenium.dev/selenium/web/mouse_interaction.html

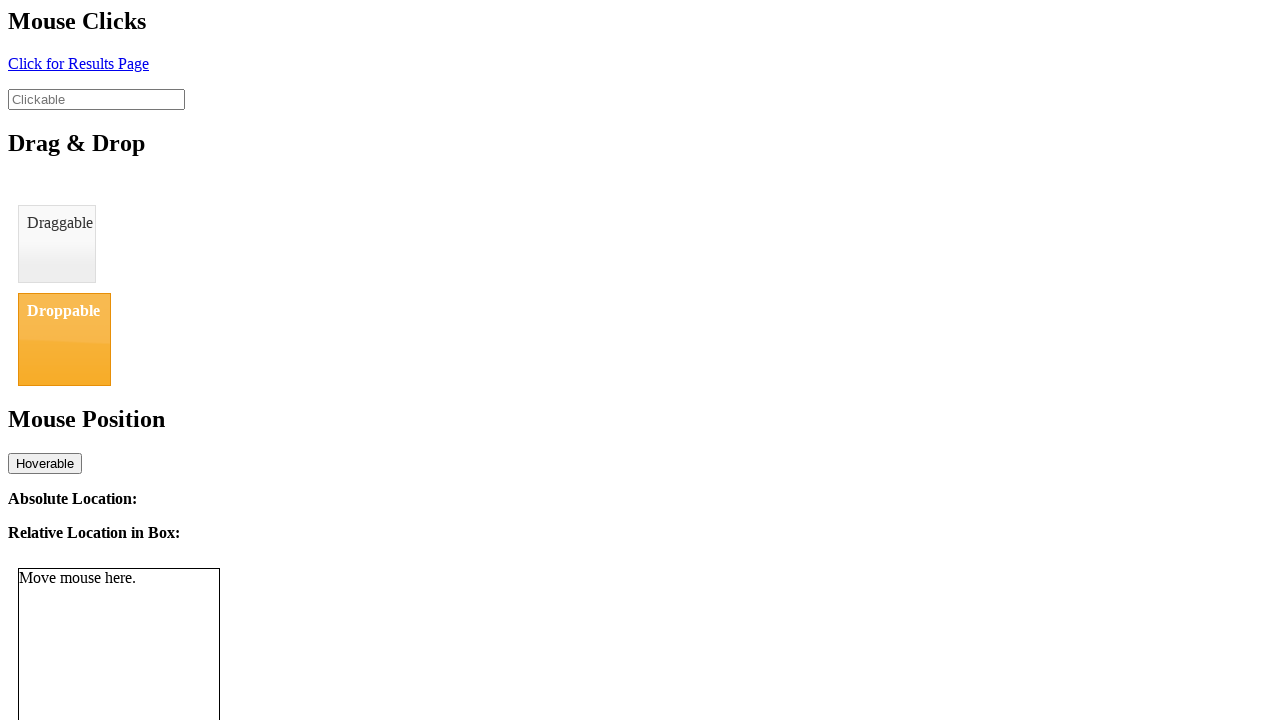

Located the draggable element
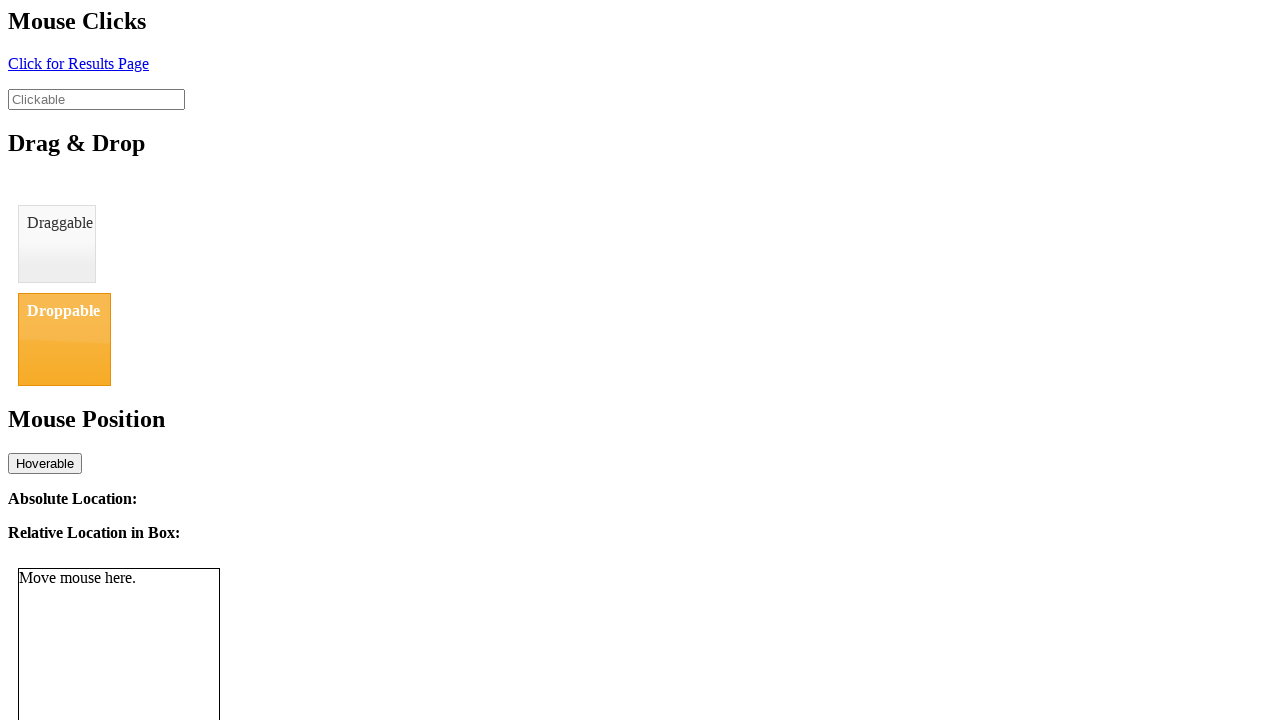

Located the droppable target element
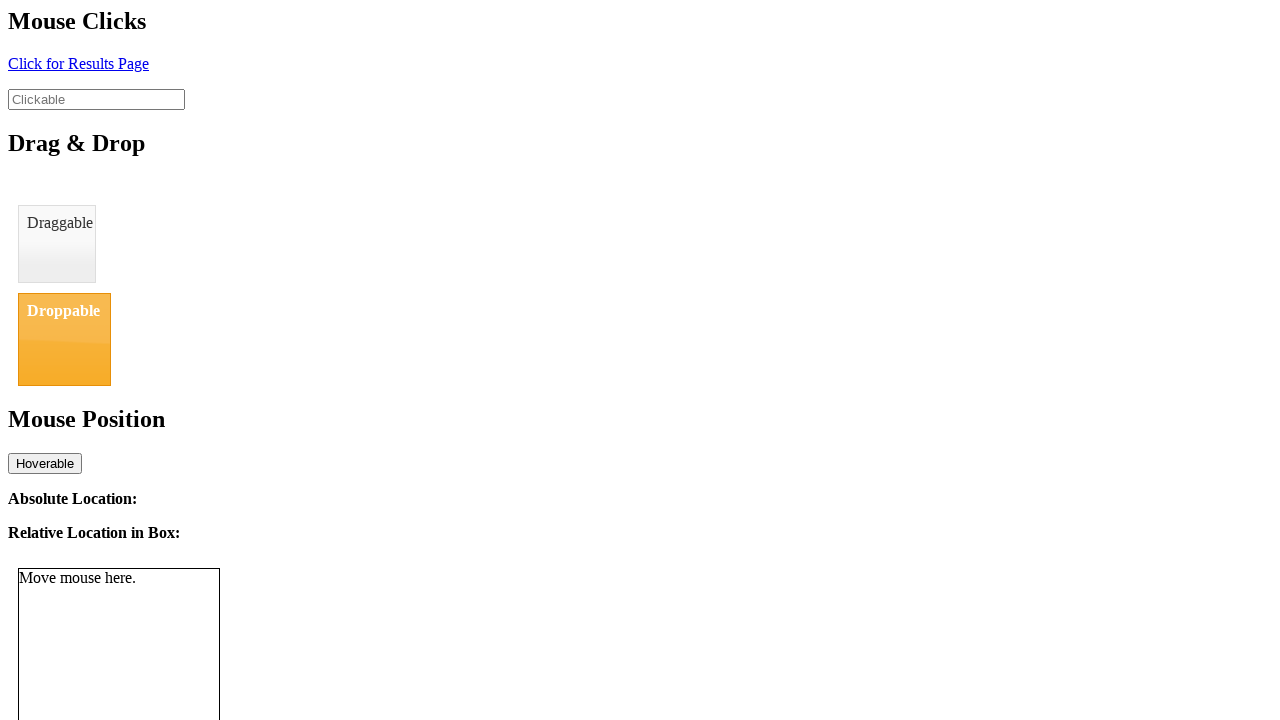

Dragged the draggable element and dropped it onto the droppable target at (64, 339)
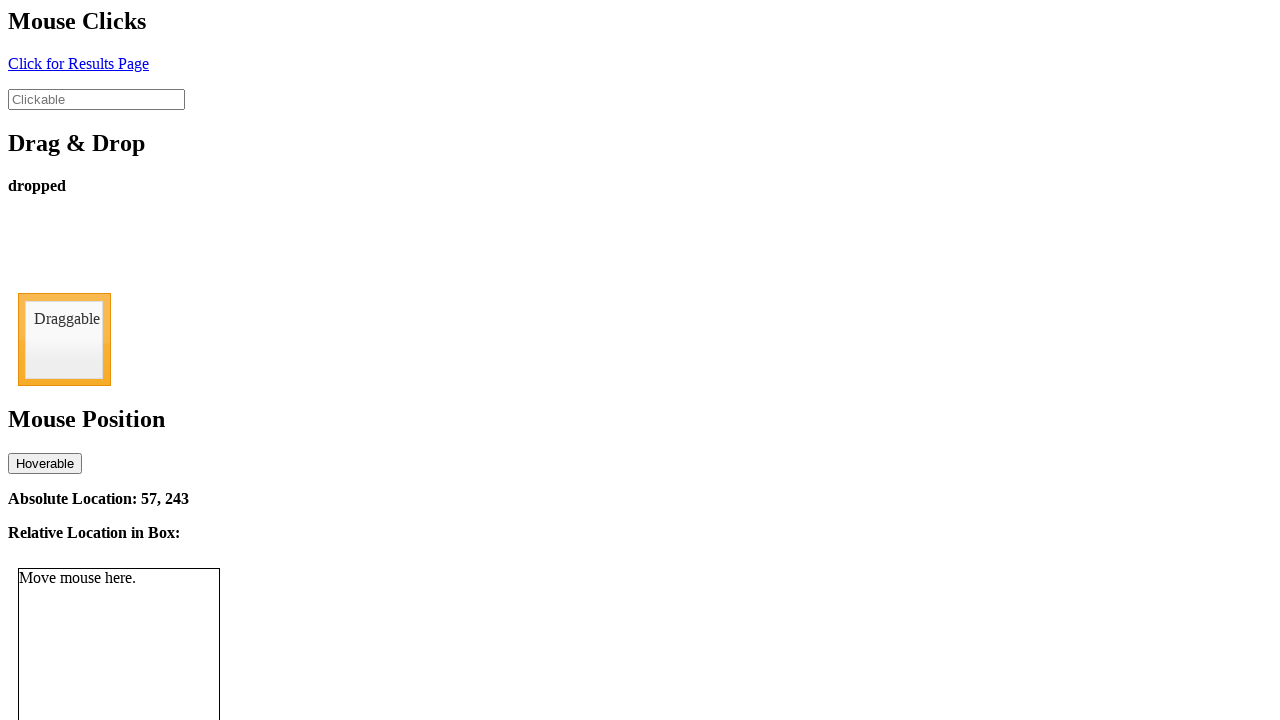

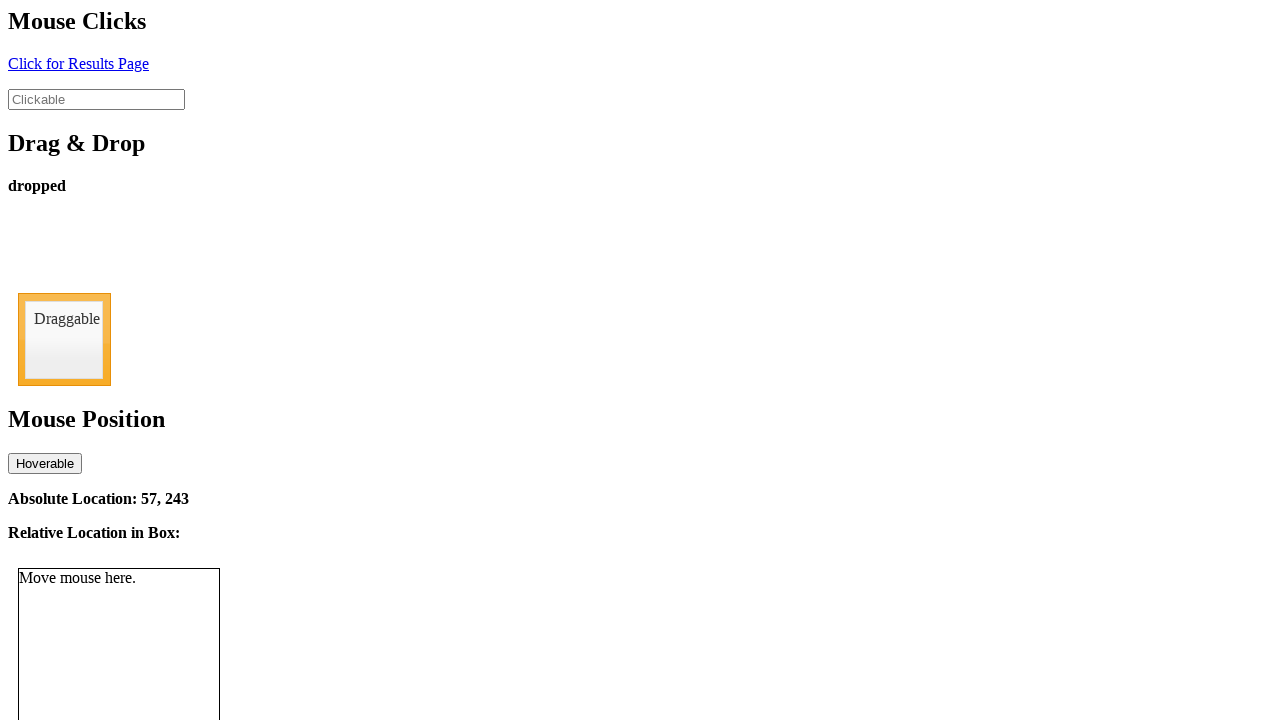